Tests window handling functionality by opening multiple links in new windows/tabs and switching between them to verify the correct window is focused

Starting URL: https://accounts.google.com/signup/v2/webcreateaccount?flowName=GlifWebSignIn&flowEntry=SignUp

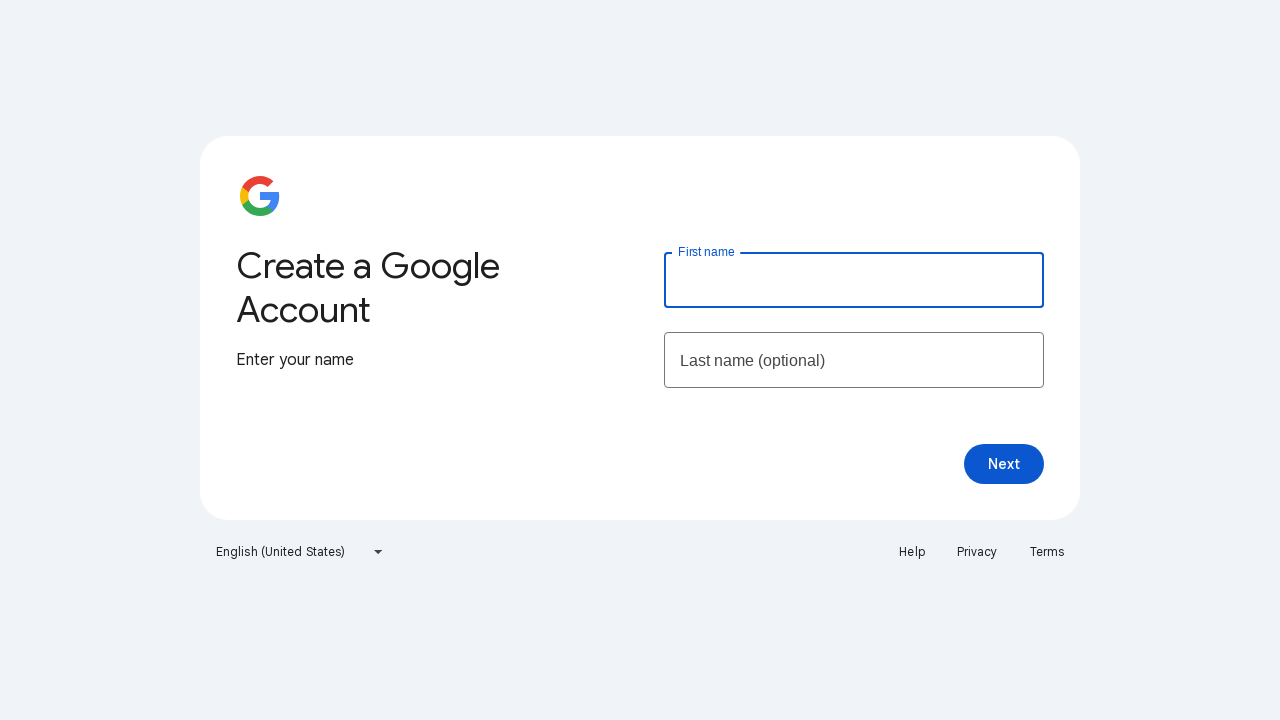

Stored initial page reference from context
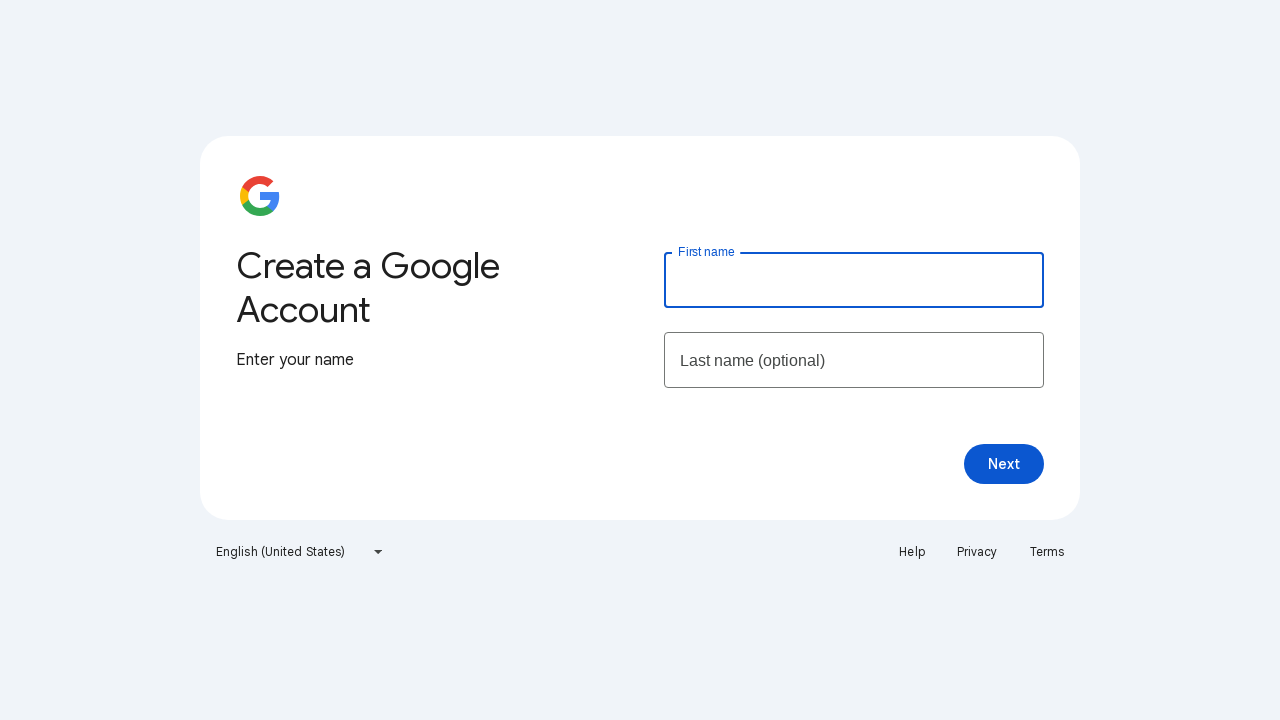

Clicked Help link and new page opened at (912, 552) on xpath=//a[text()='Help']
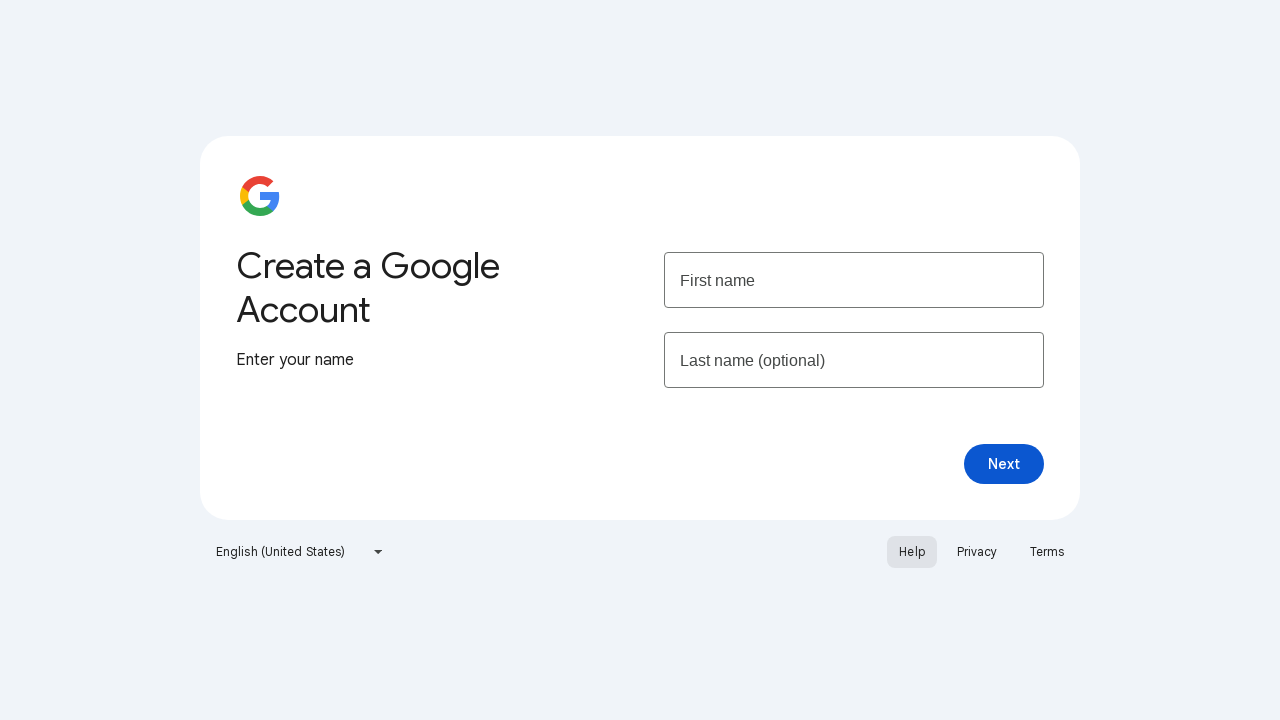

Clicked Terms link and new page opened at (1047, 552) on xpath=//a[text()='Terms']
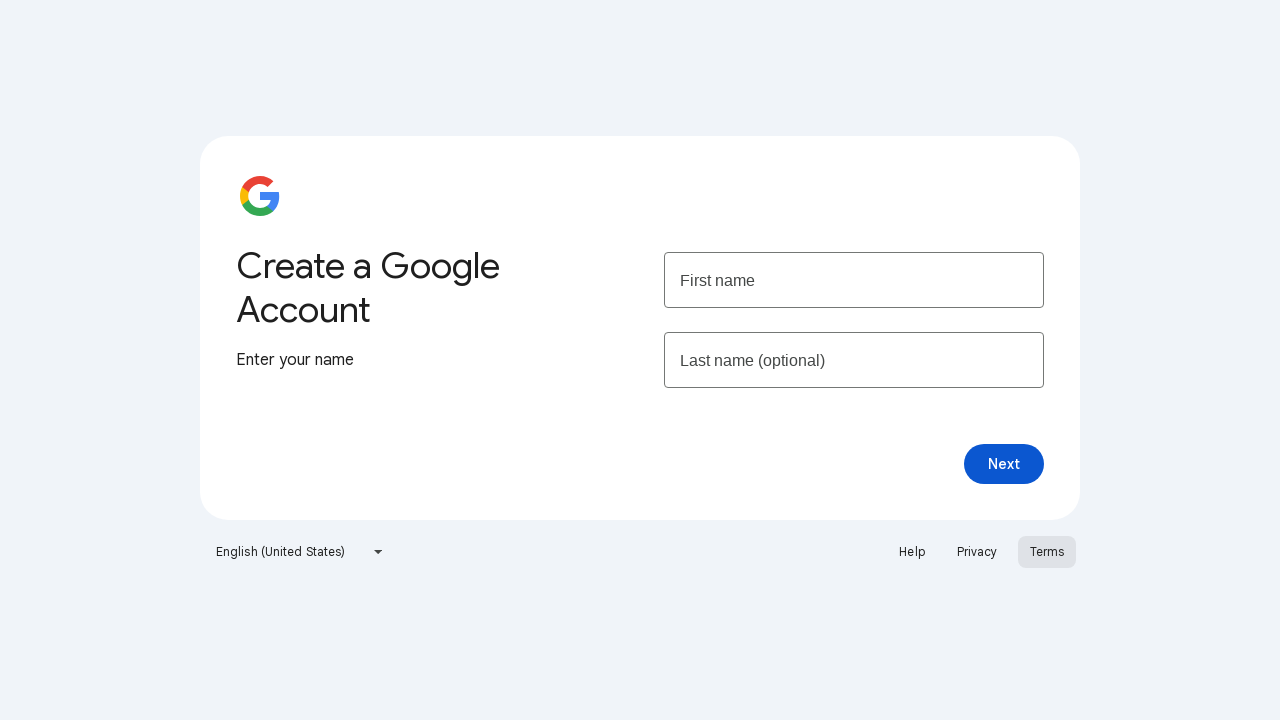

Clicked Privacy link and new page opened at (977, 552) on xpath=//a[text()='Privacy']
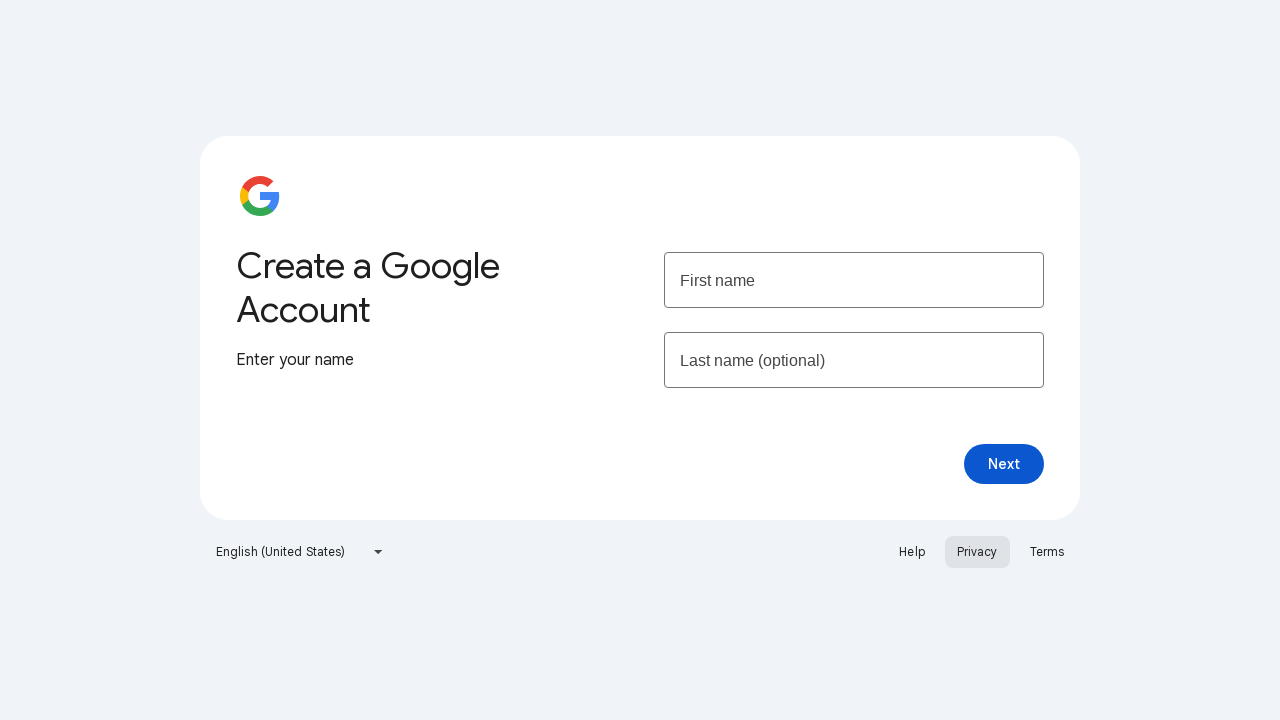

Retrieved all open pages from context
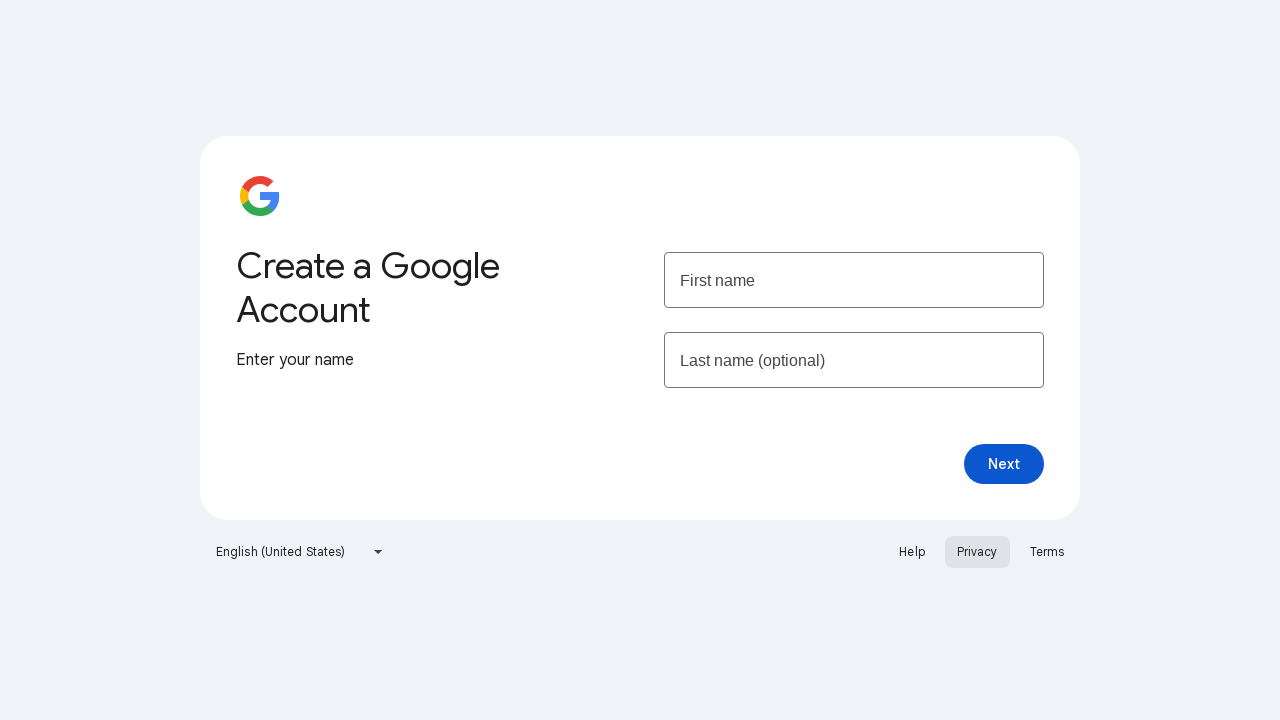

Checked page title: Create your Google Account
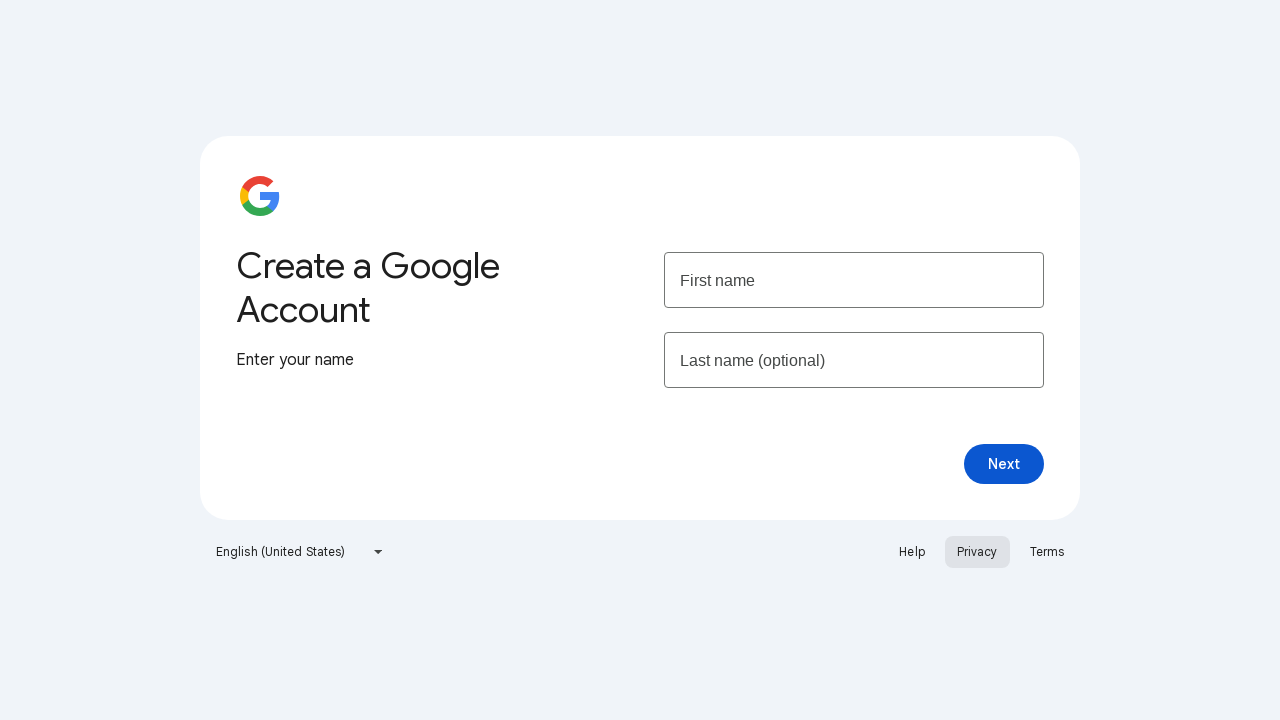

Checked page title: Google Account Help
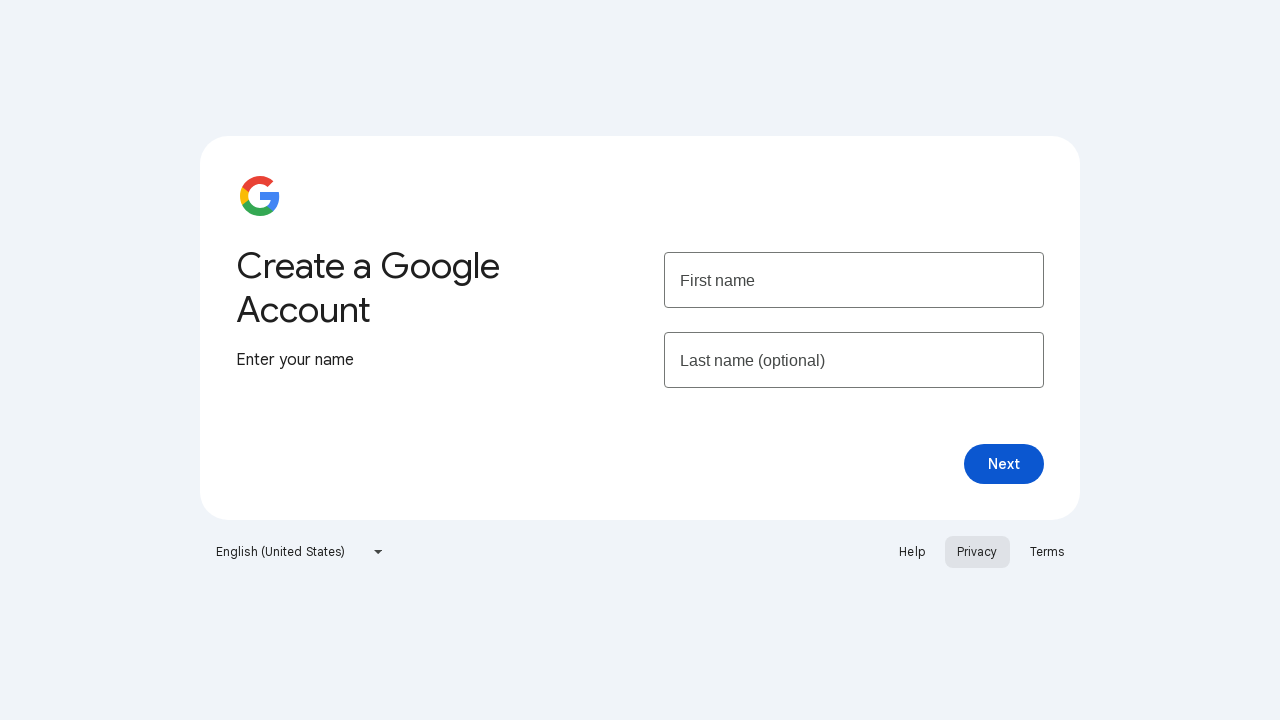

Switched focus to Google Account Help page
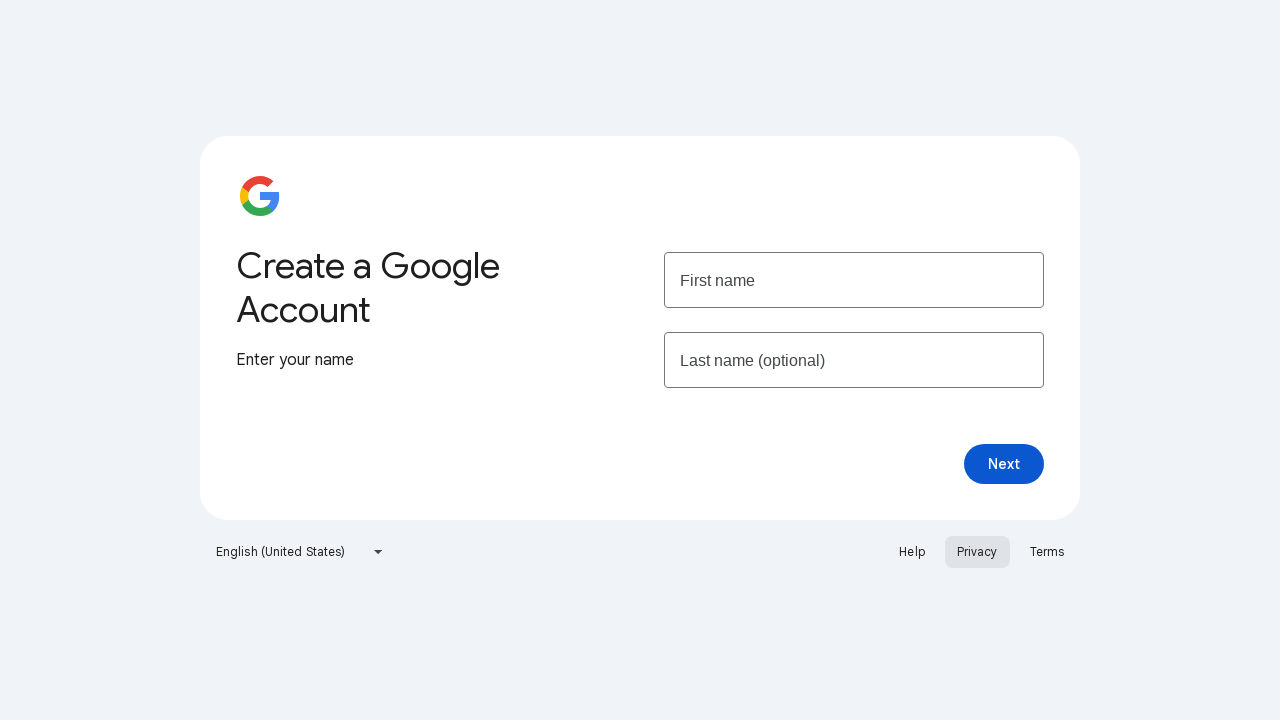

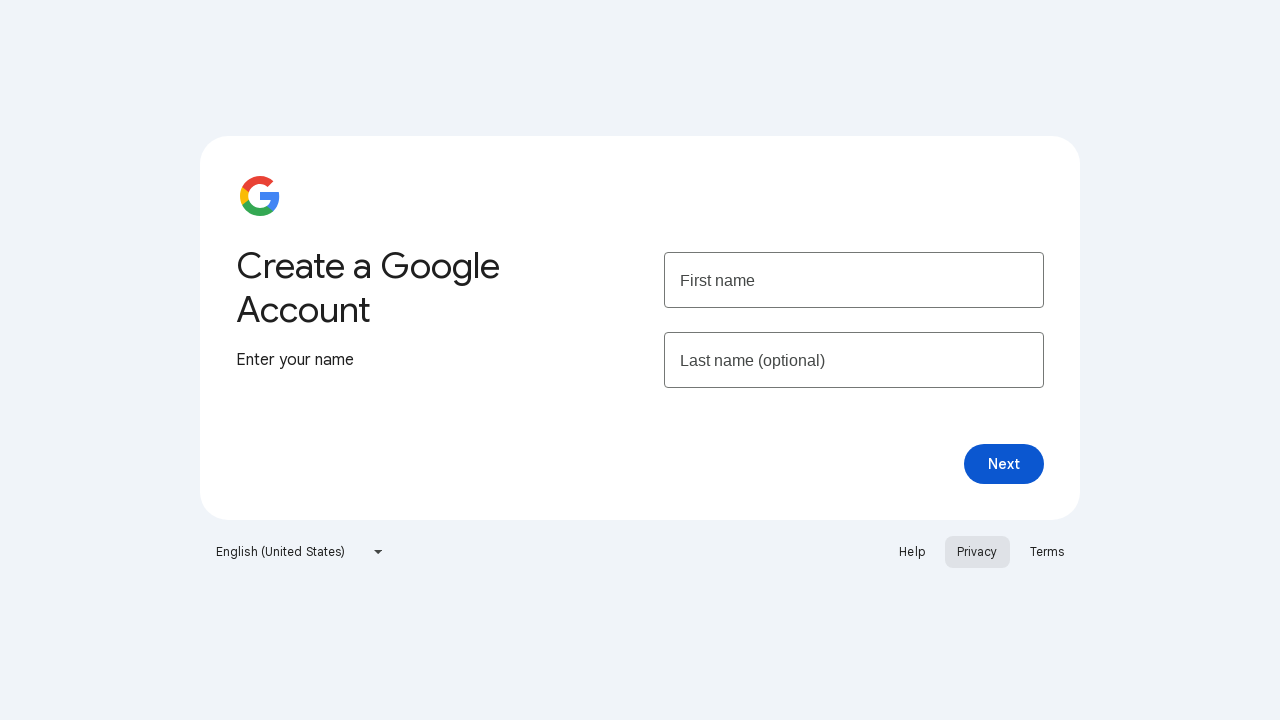